Tests clicking an adder button and finding a dynamically added element using implicit waits

Starting URL: https://www.selenium.dev/selenium/web/dynamic.html

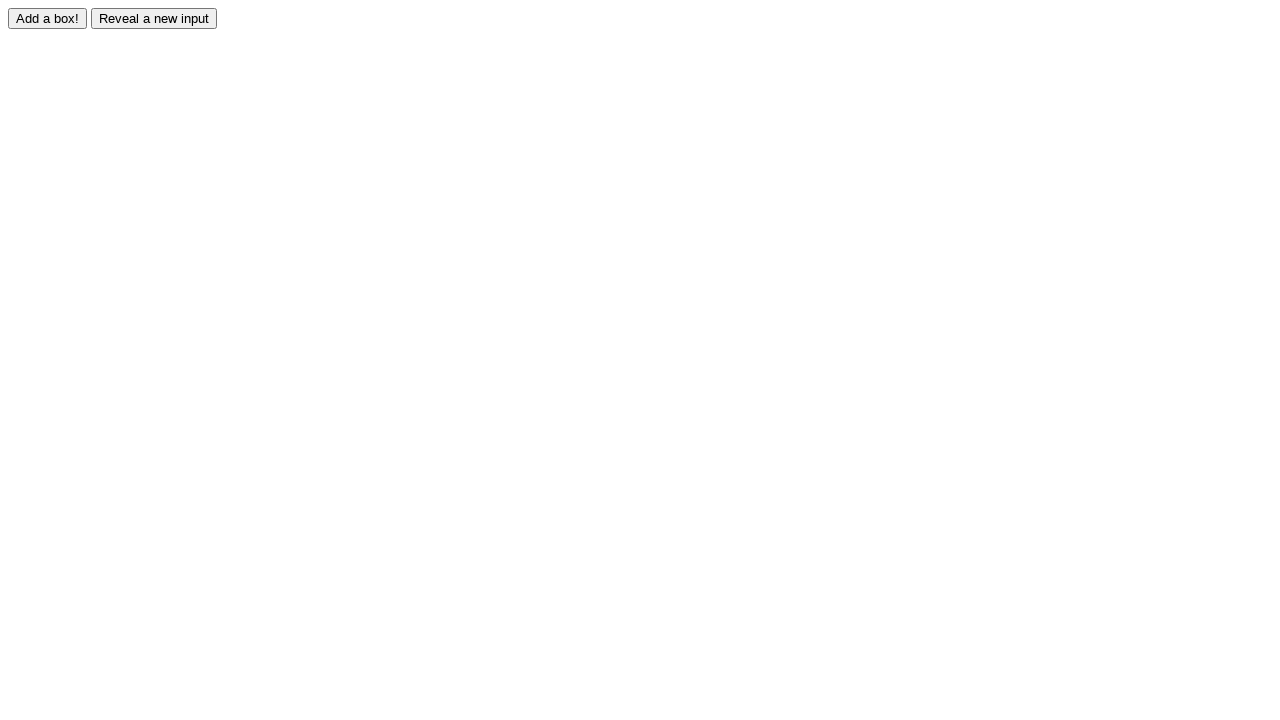

Clicked the adder button to trigger dynamic element creation at (48, 18) on #adder
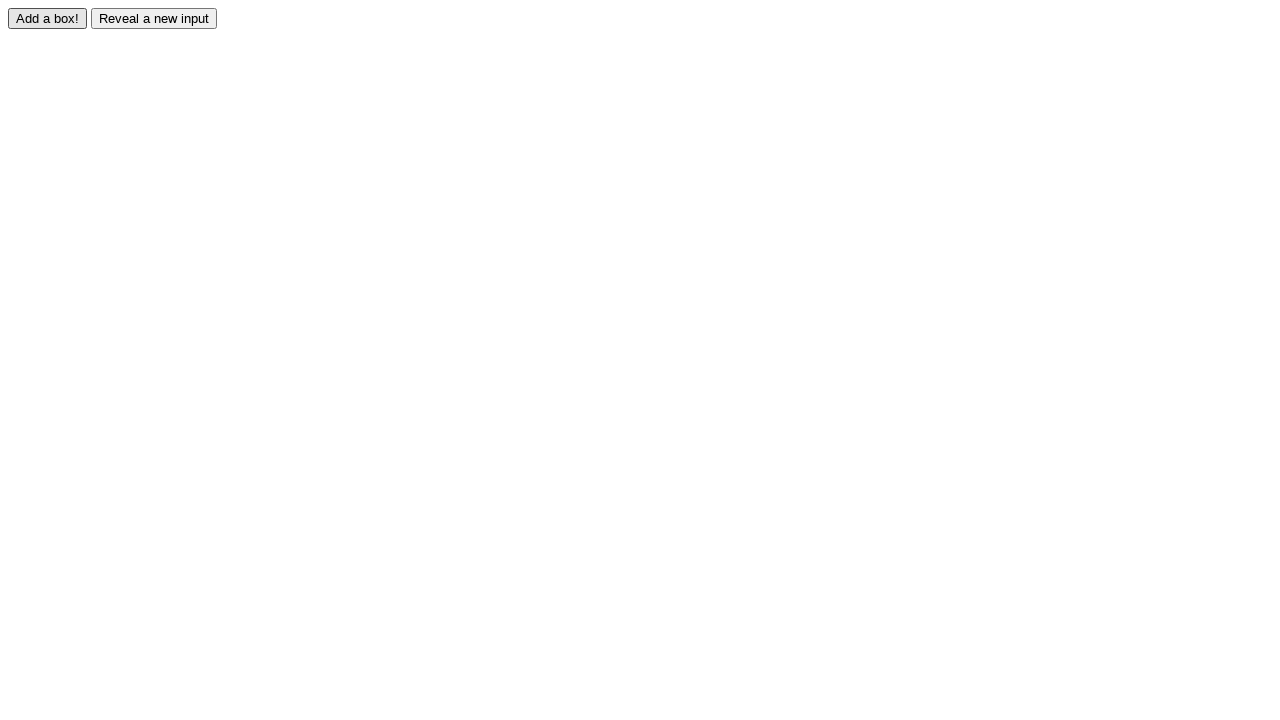

Located the dynamically added box element
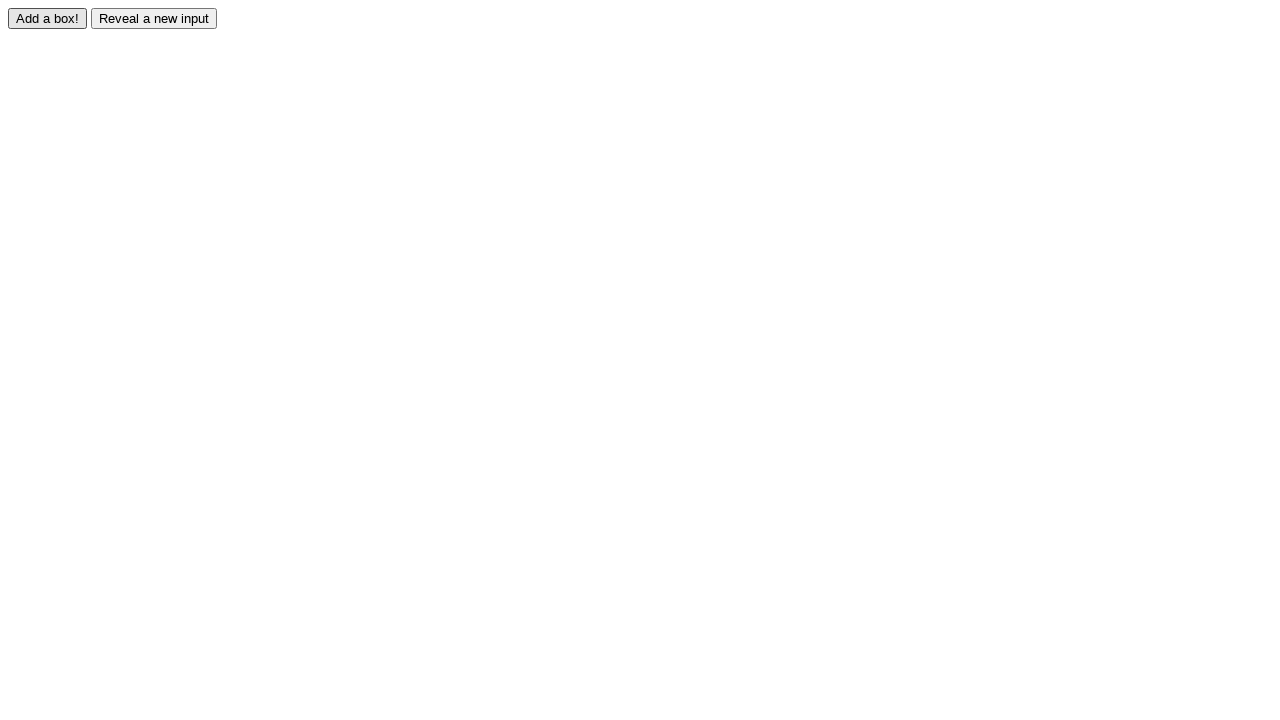

Waited for the dynamically added box to be visible
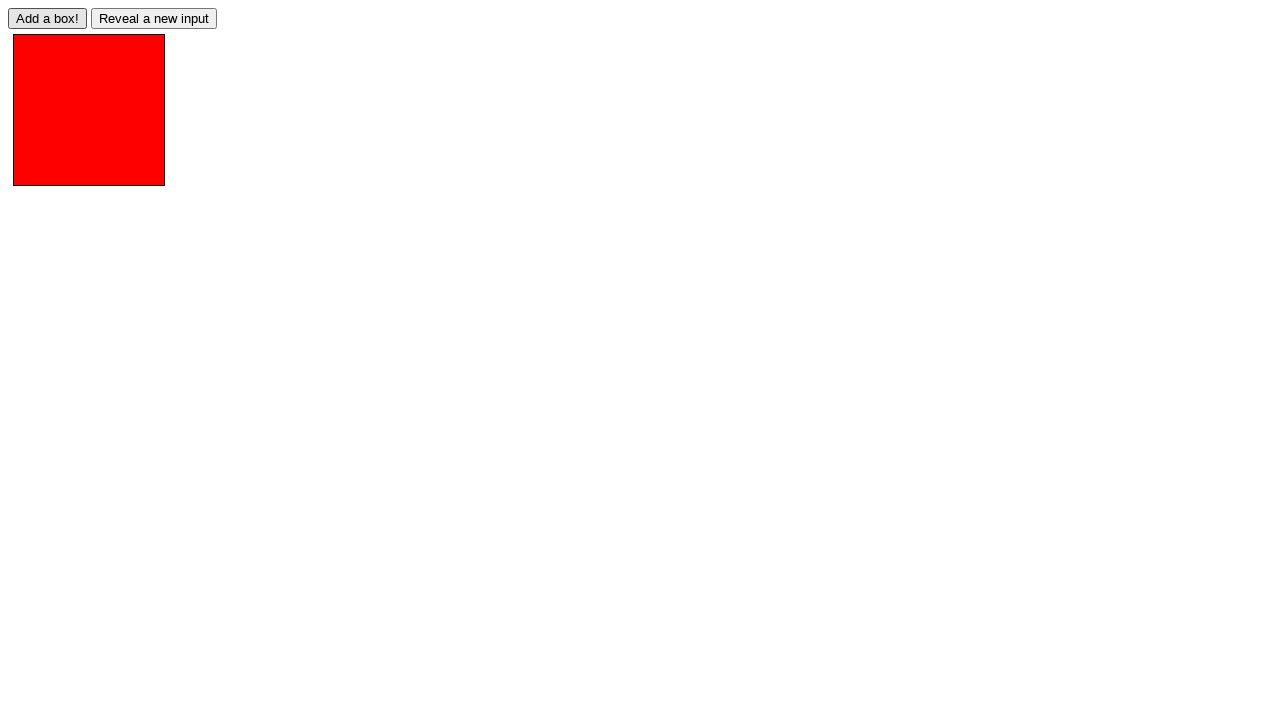

Verified the added box has the correct 'redbox' class attribute
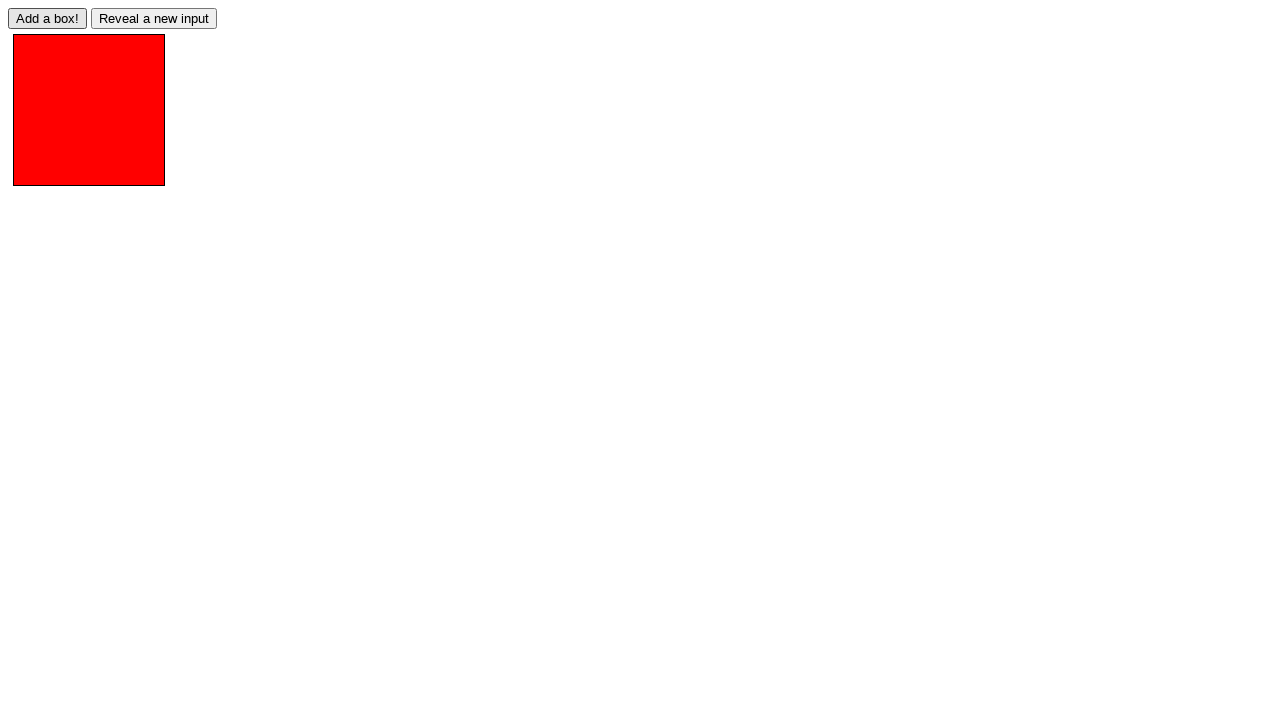

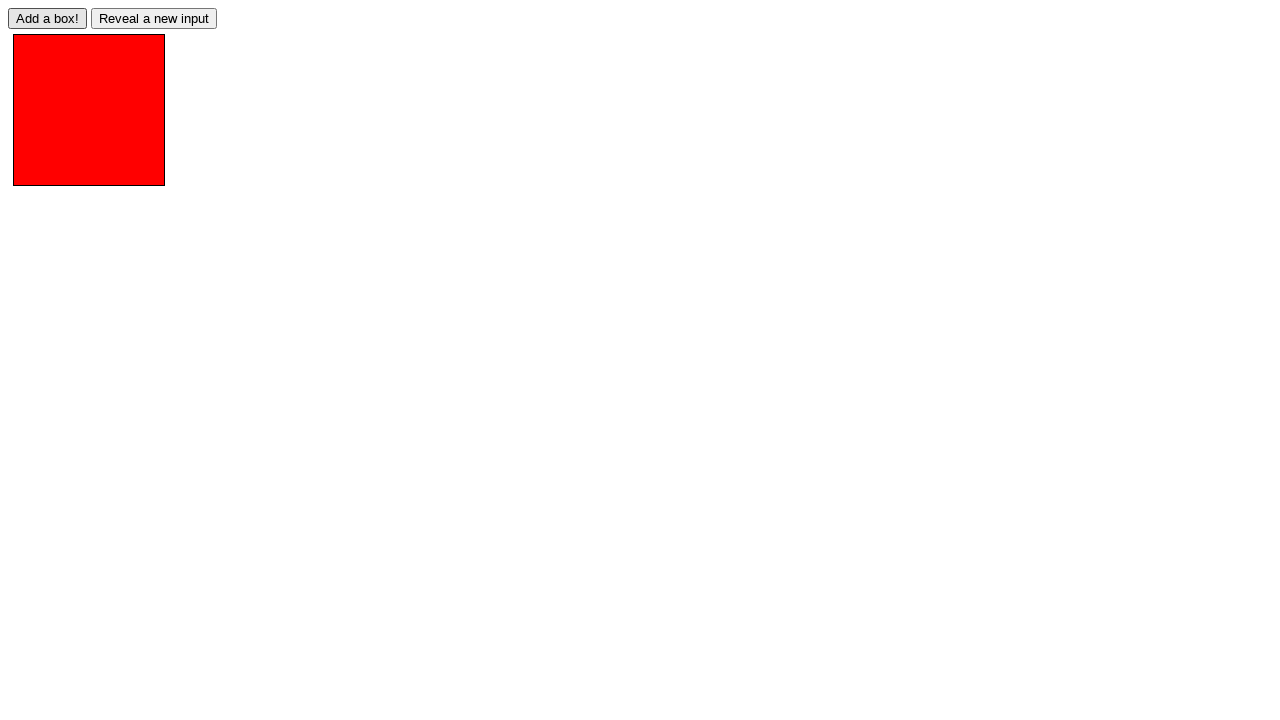